Tests navigation to the Top Lists page by clicking the Top Lists menu item and verifies the page loads with the expected H2 header.

Starting URL: https://www.99-bottles-of-beer.net/

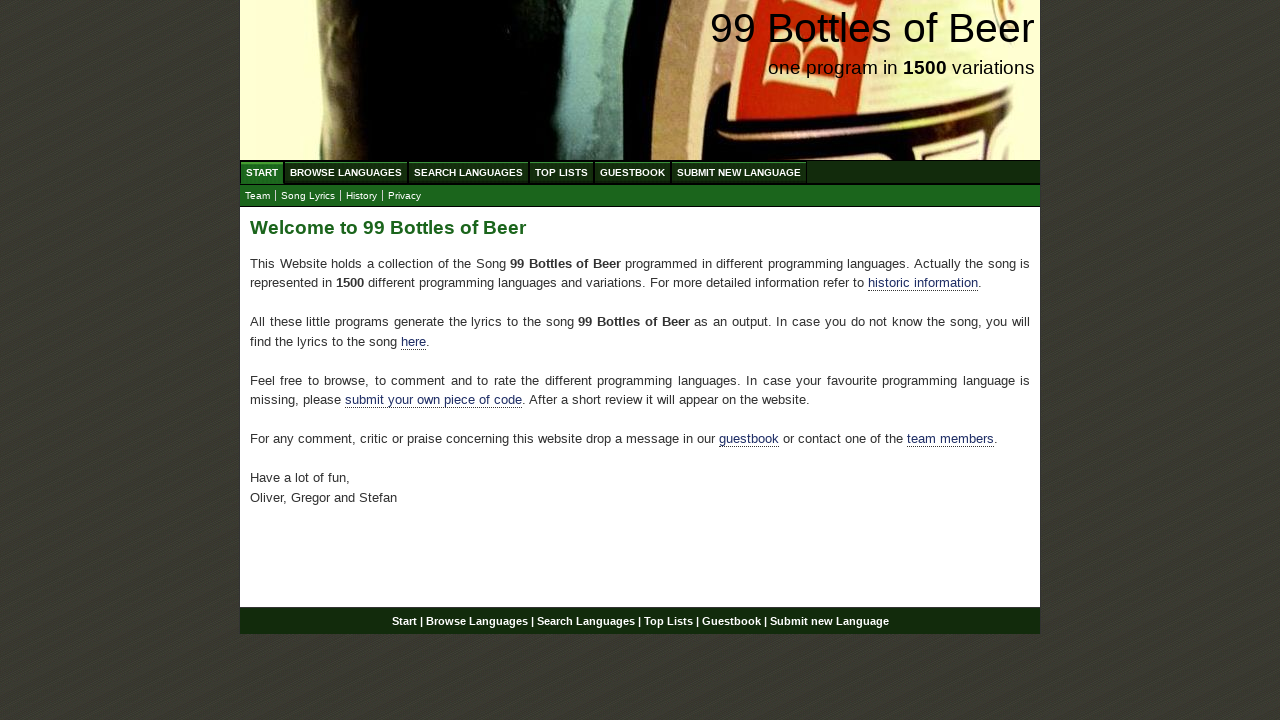

Clicked on Top Lists menu item at (562, 172) on xpath=//ul[@id='menu']//a[text()='Top Lists']
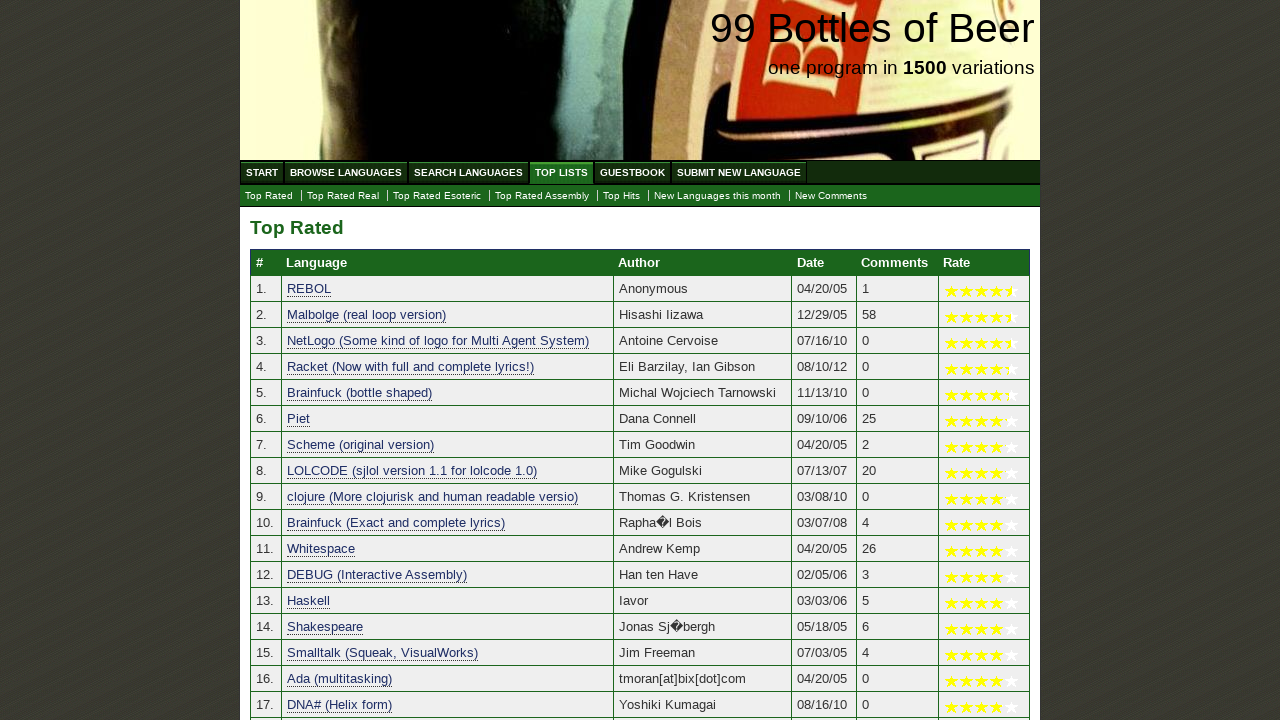

Top Lists page loaded with H2 header present
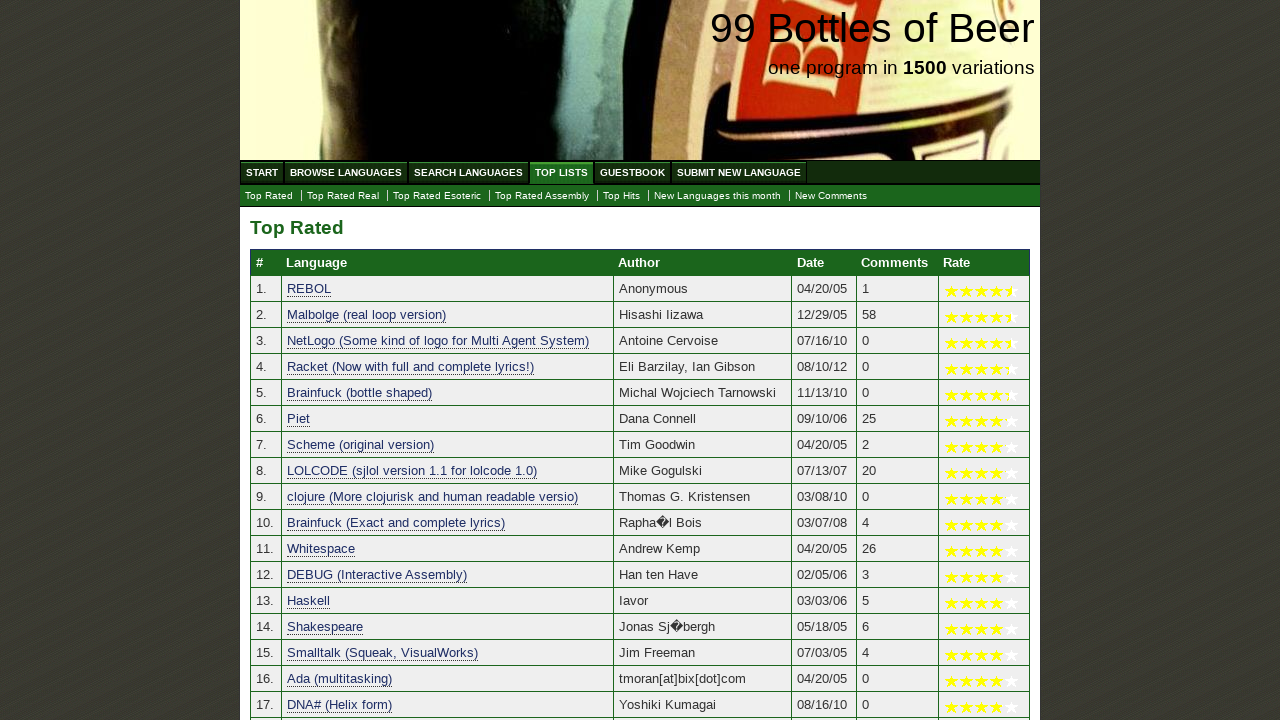

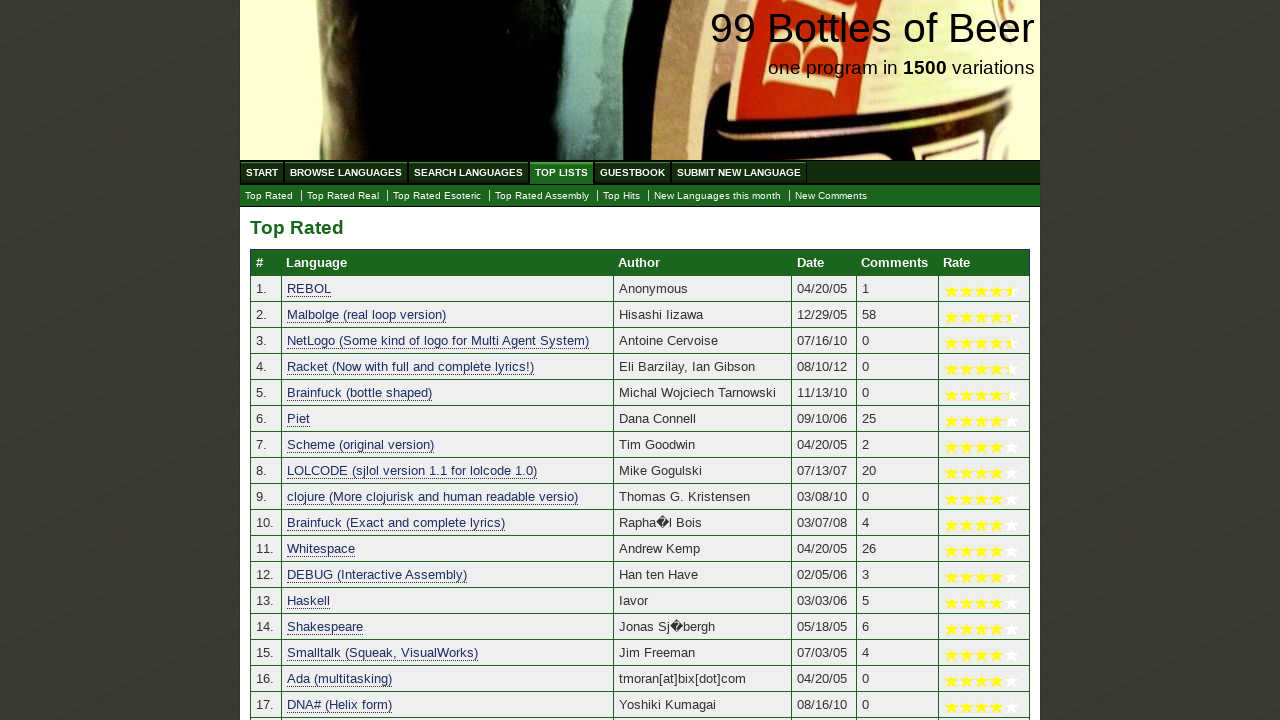